Finds the first element with class "test" and retrieves its text content

Starting URL: https://kristinek.github.io/site/examples/locators

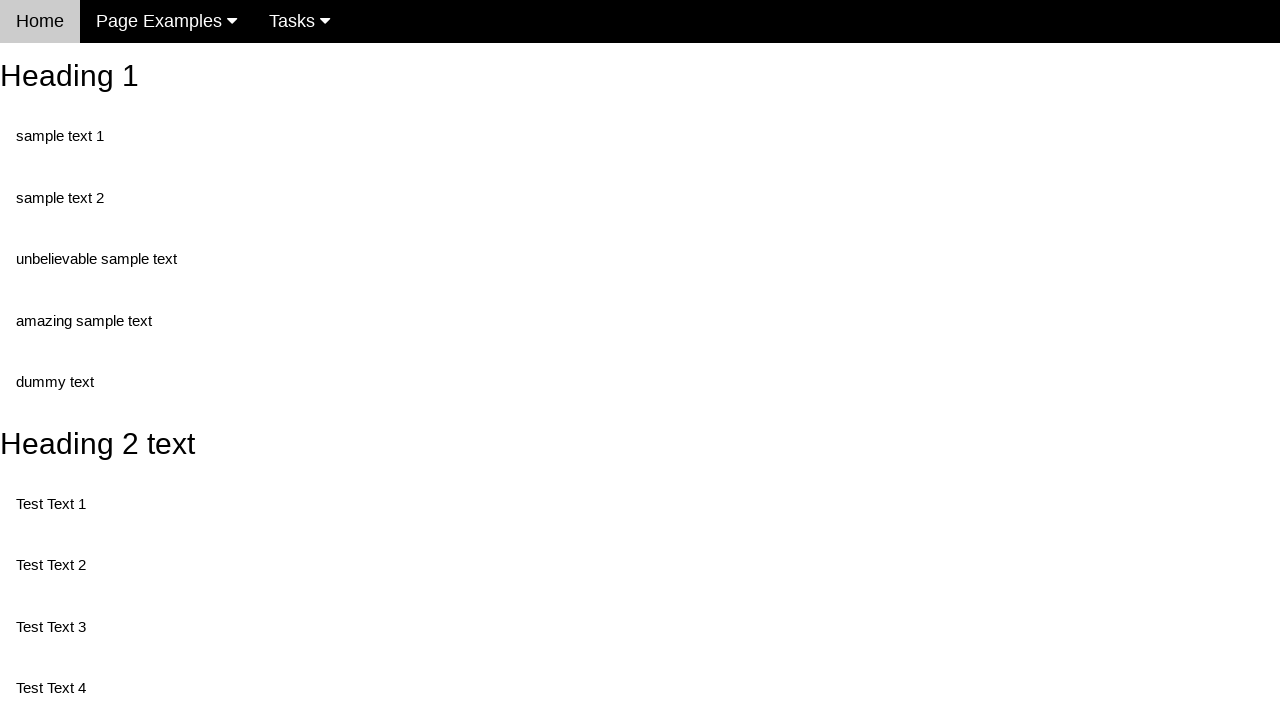

Navigated to locators example page
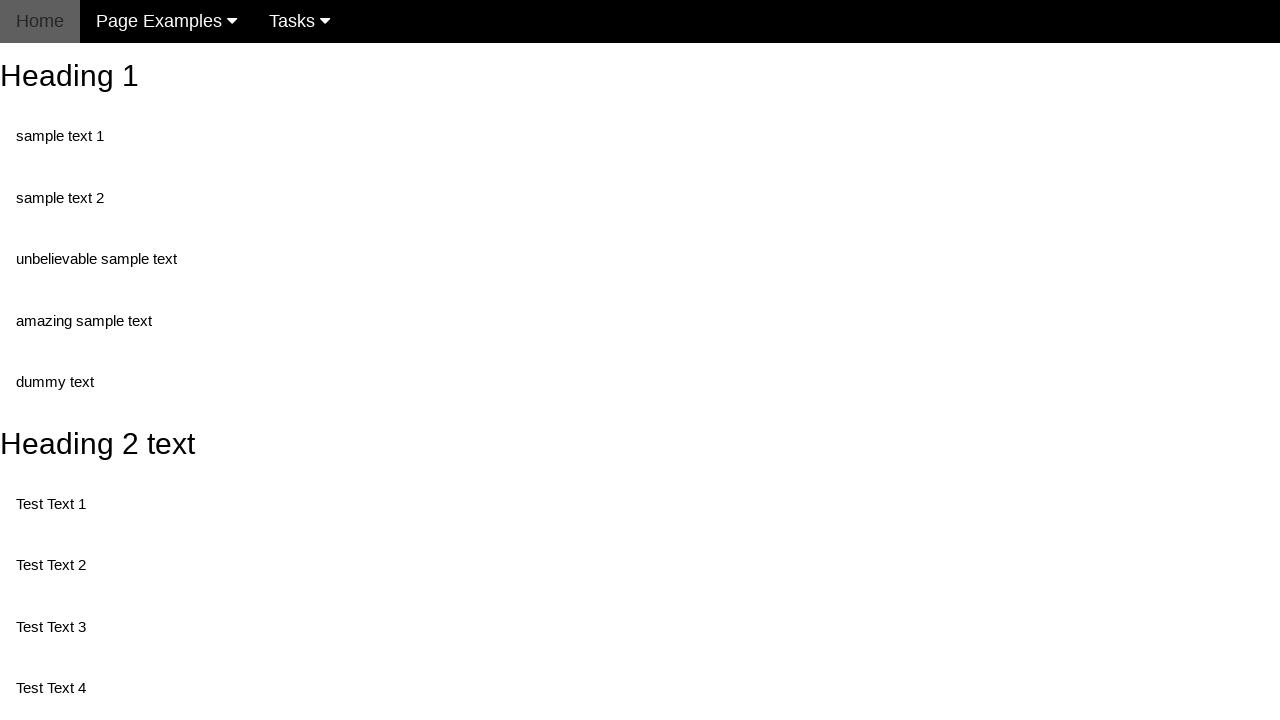

Waited for first element with class 'test' to be present
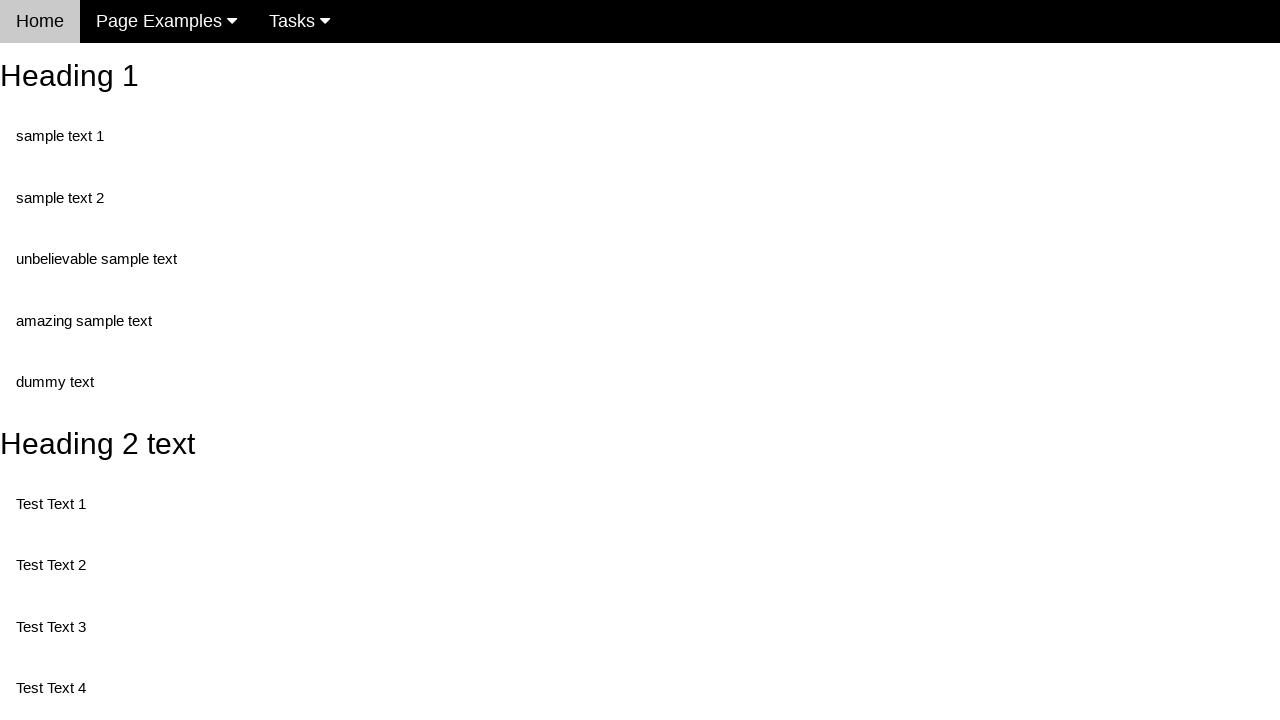

Retrieved text content from first element with class 'test': 'Test Text 1'
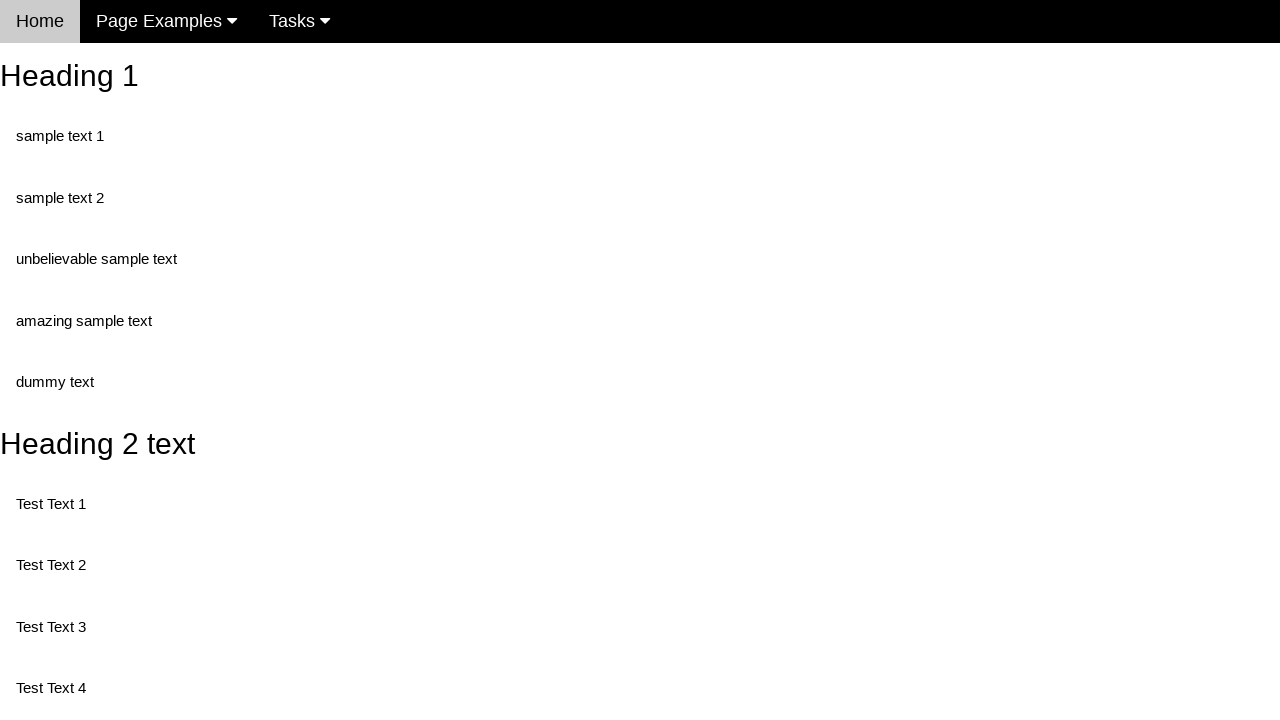

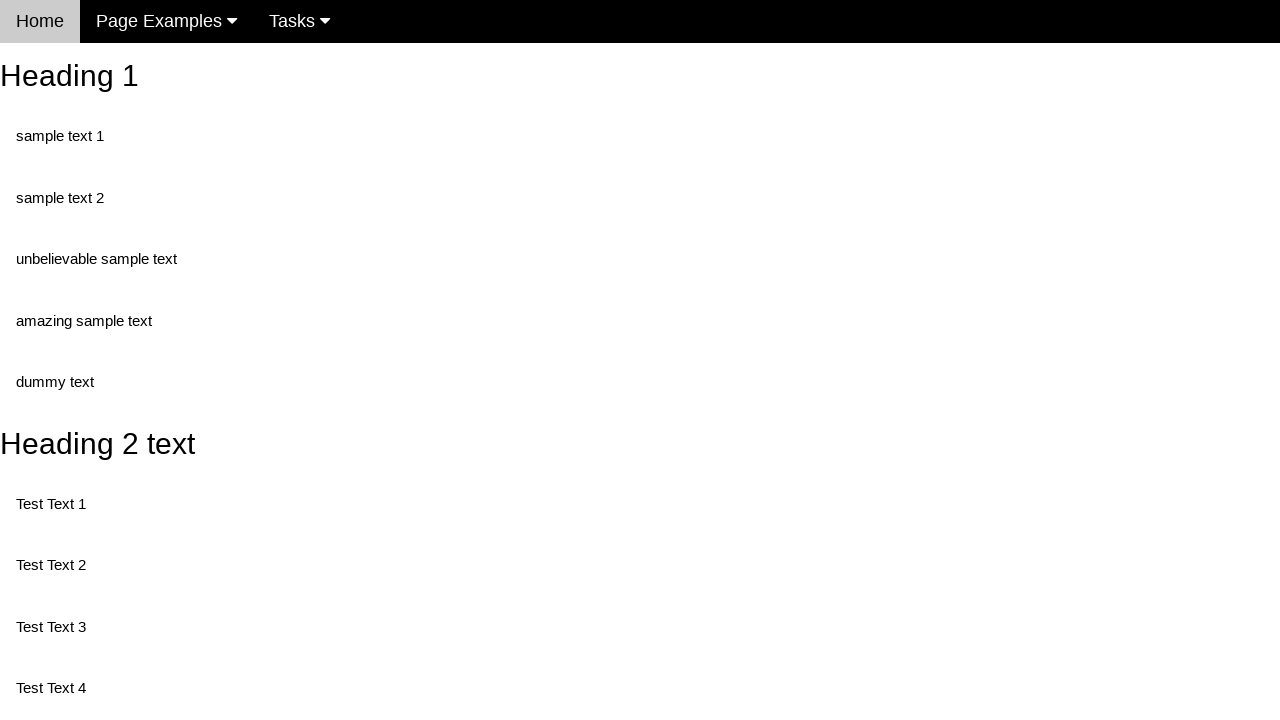